Tests that clicking search shows an input with 'search docs' placeholder and pressing Escape hides it

Starting URL: https://playwright.dev/

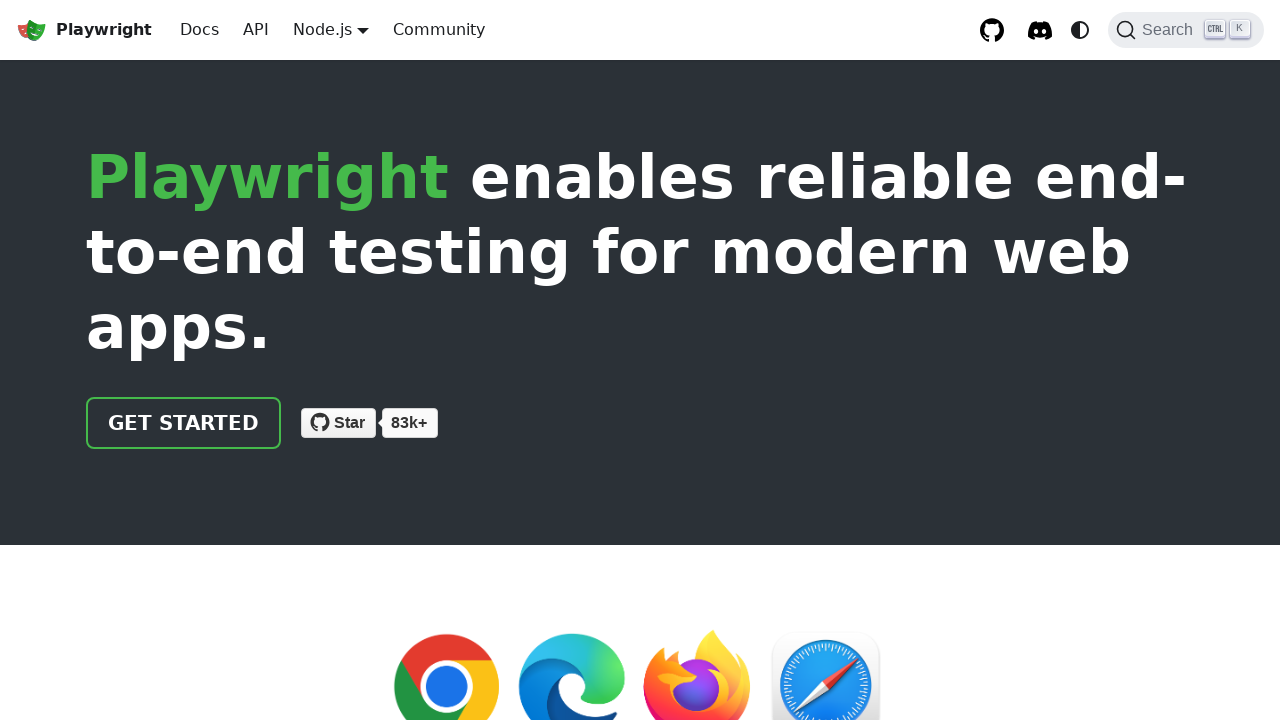

Clicked search button at (1186, 30) on internal:label="Search"i
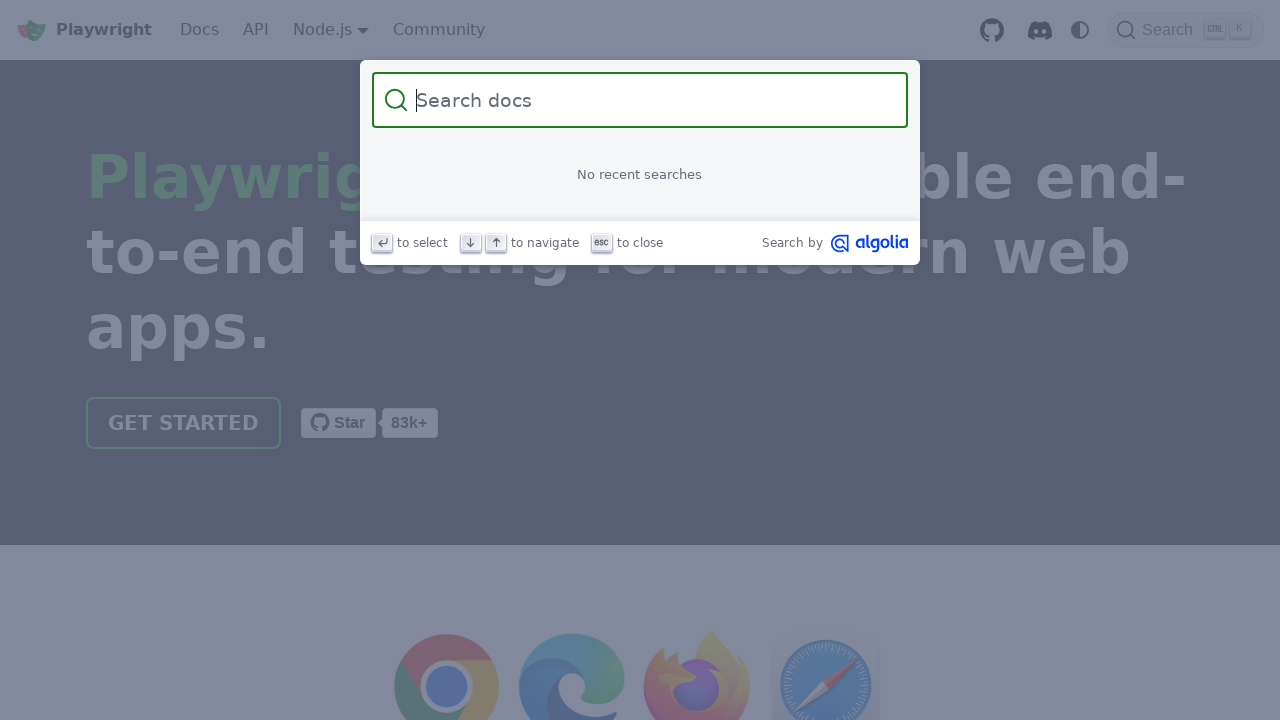

Verified search input with 'search docs' placeholder is visible
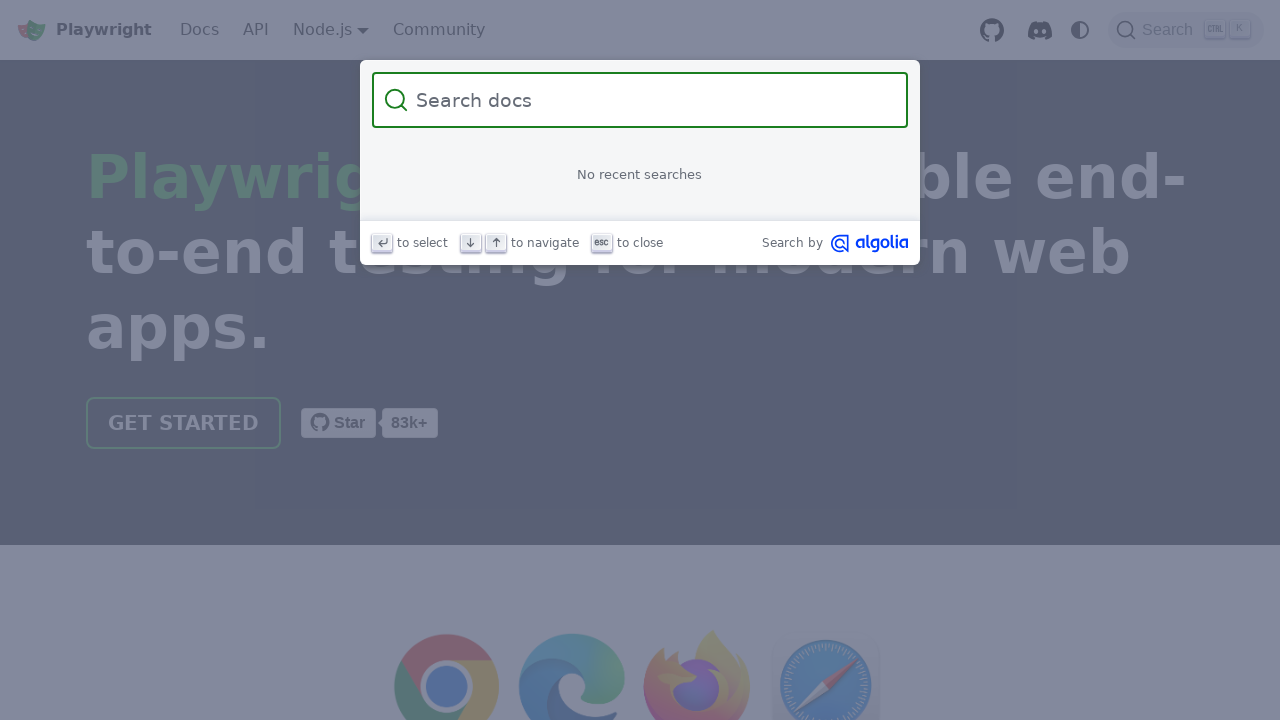

Pressed Escape key to hide search input
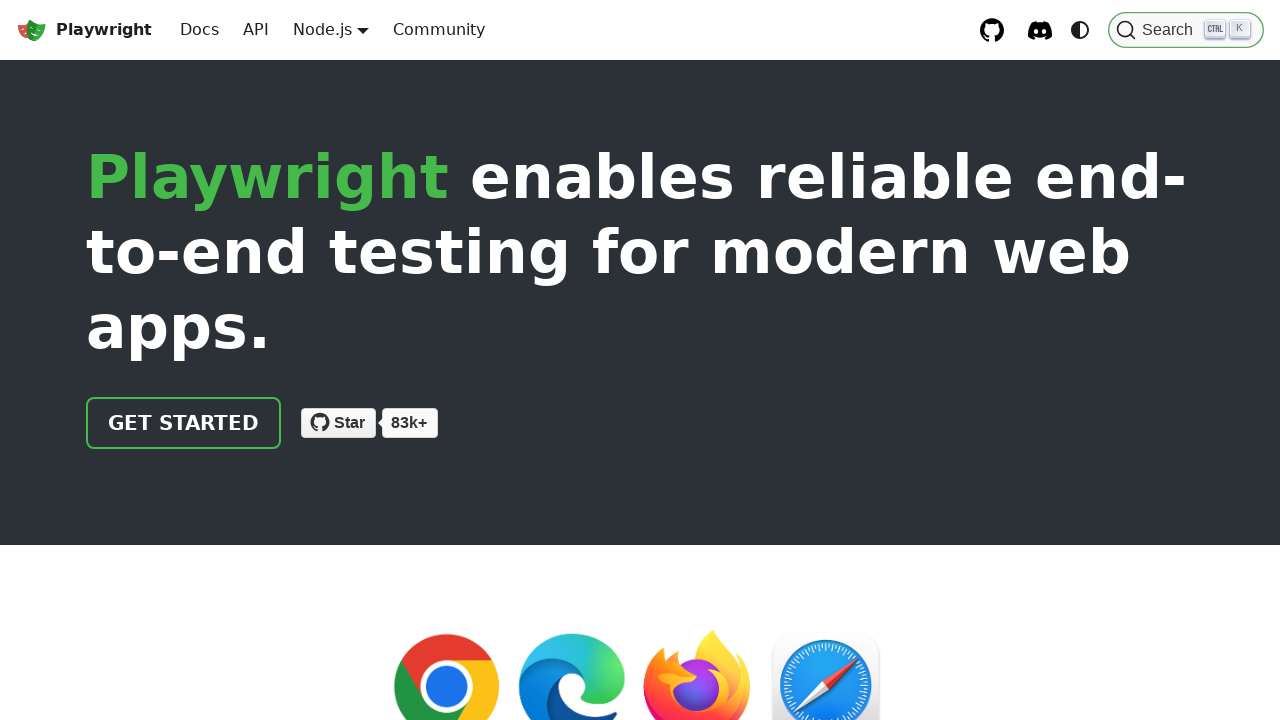

Verified search input is no longer visible after pressing Escape
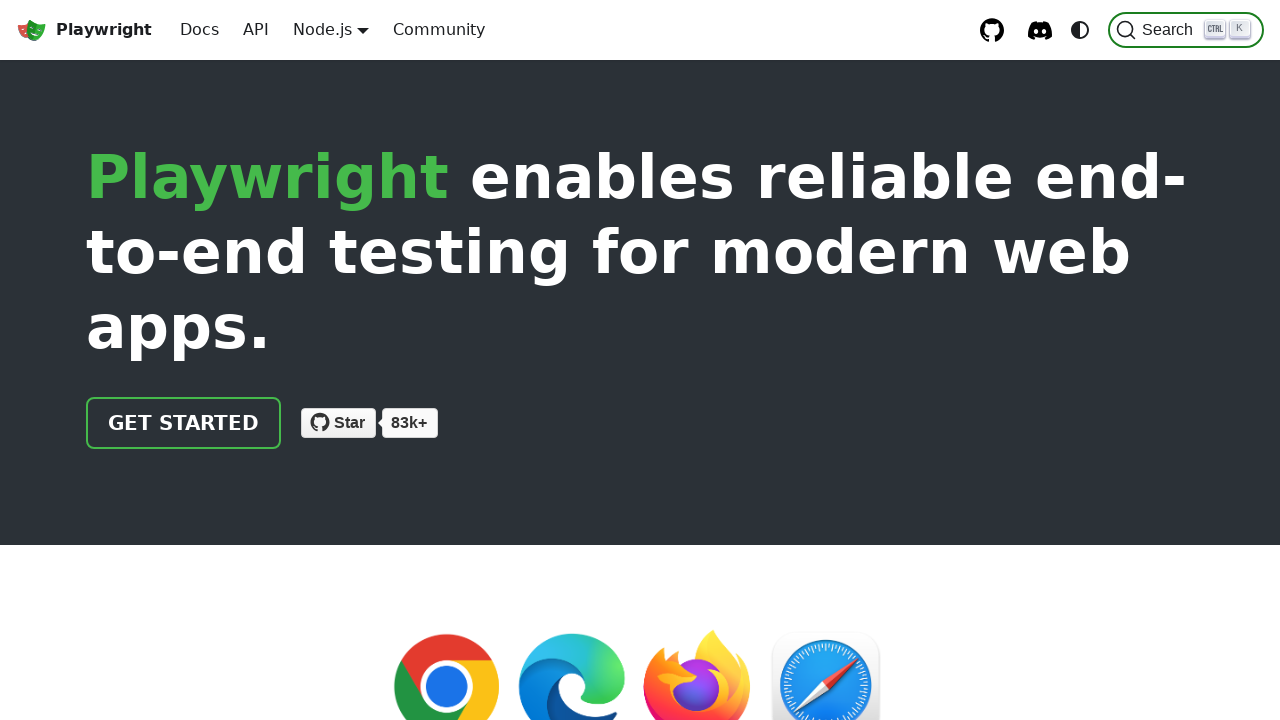

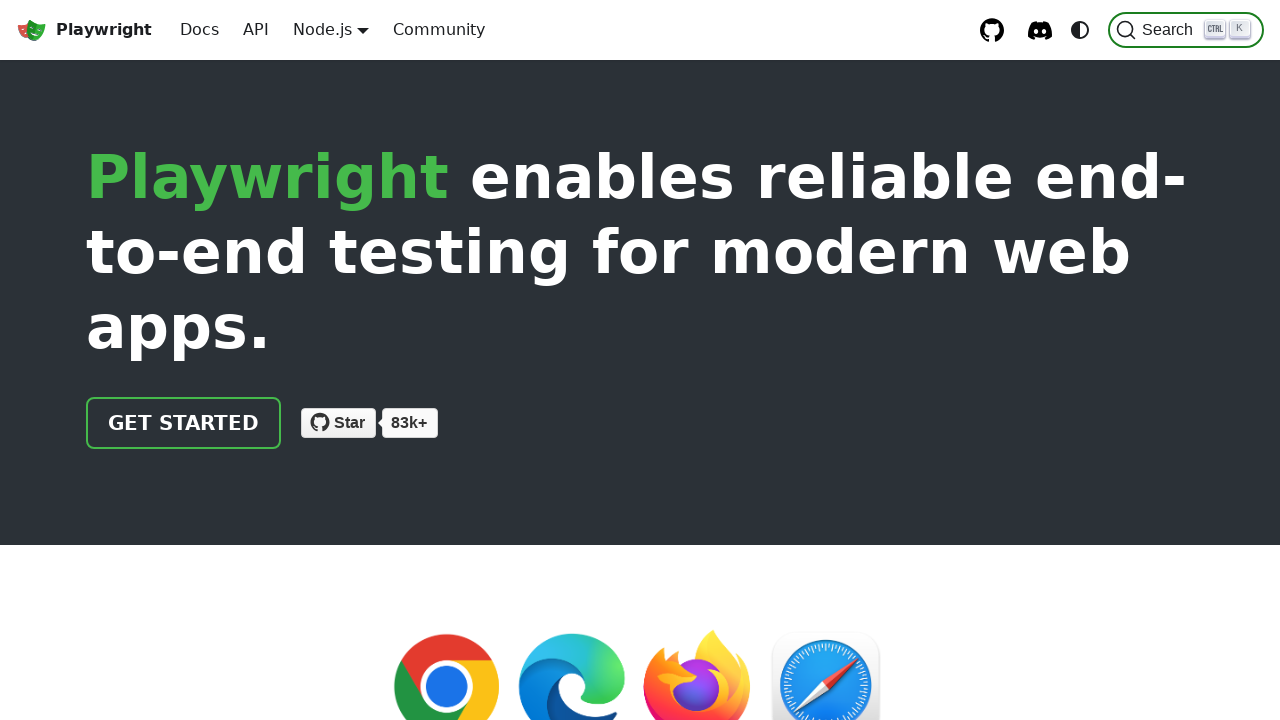